Tests product search functionality on a grocery e-commerce site by searching for products containing "ca", verifying product counts, adding items to cart by clicking ADD TO CART buttons, and asserting the logo text displays correctly.

Starting URL: https://rahulshettyacademy.com/seleniumPractise/#/

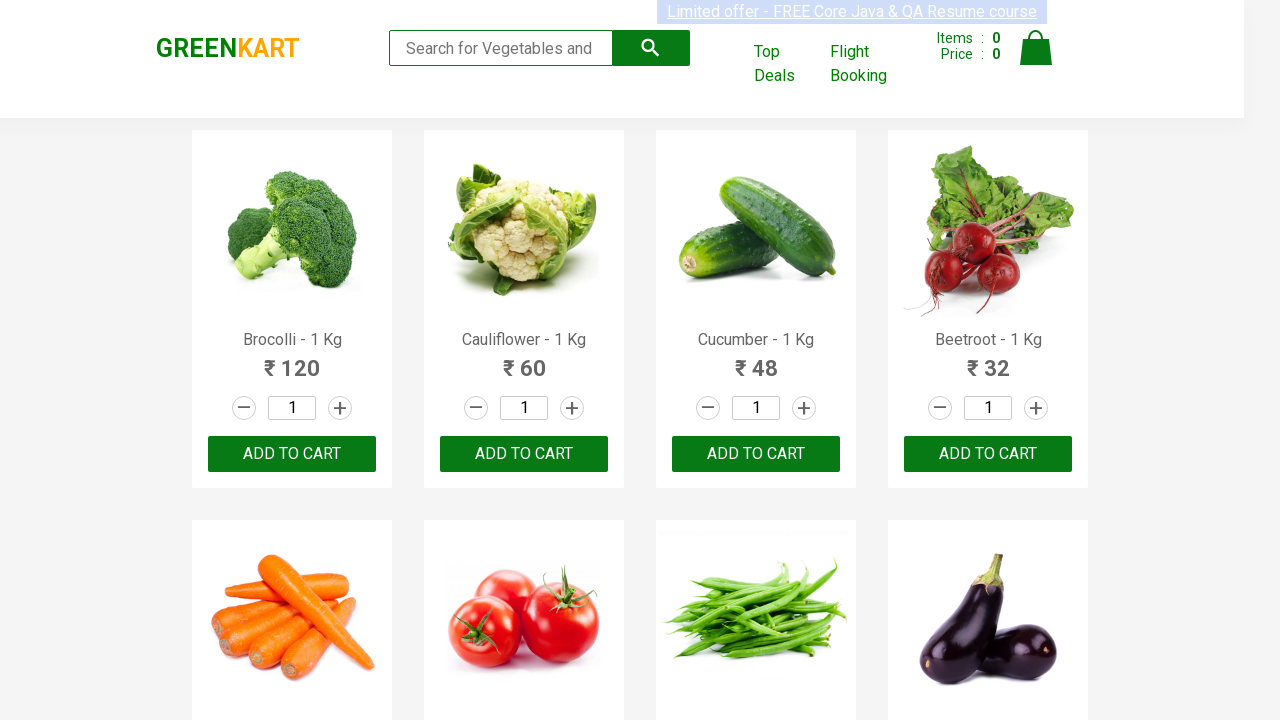

Filled search field with 'ca' to filter products on .search-keyword
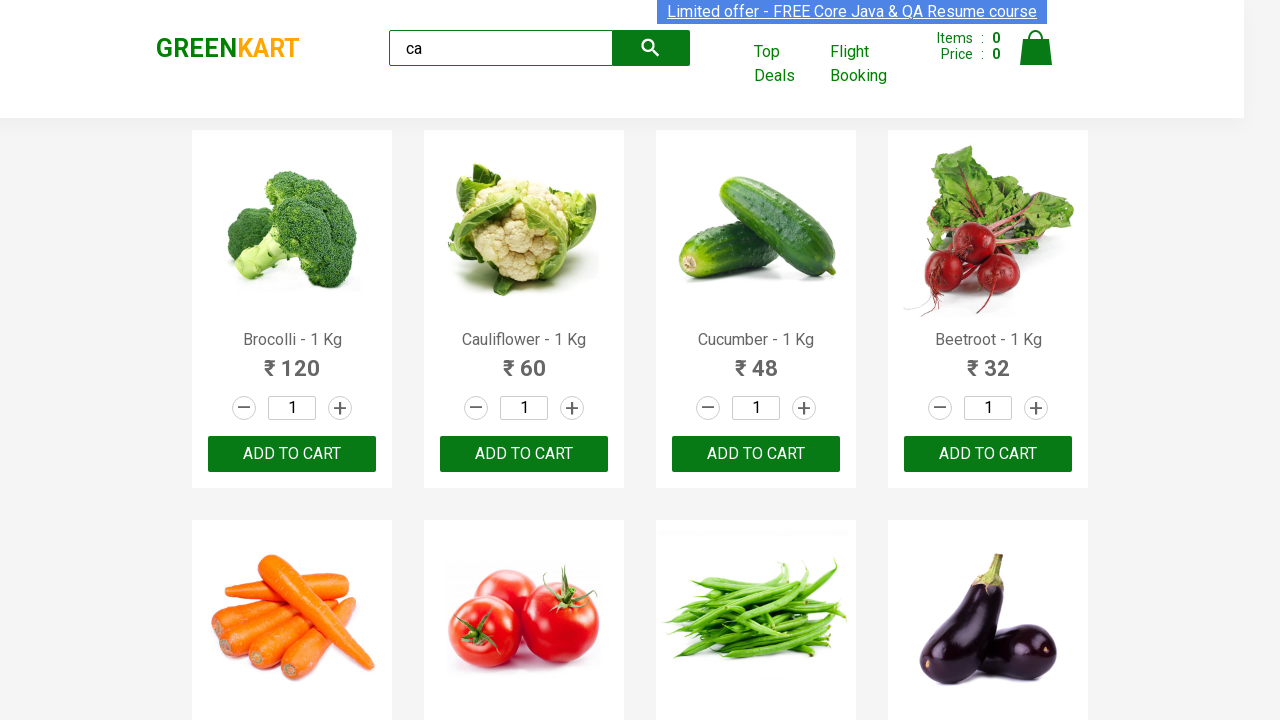

Waited 1 second for products to filter
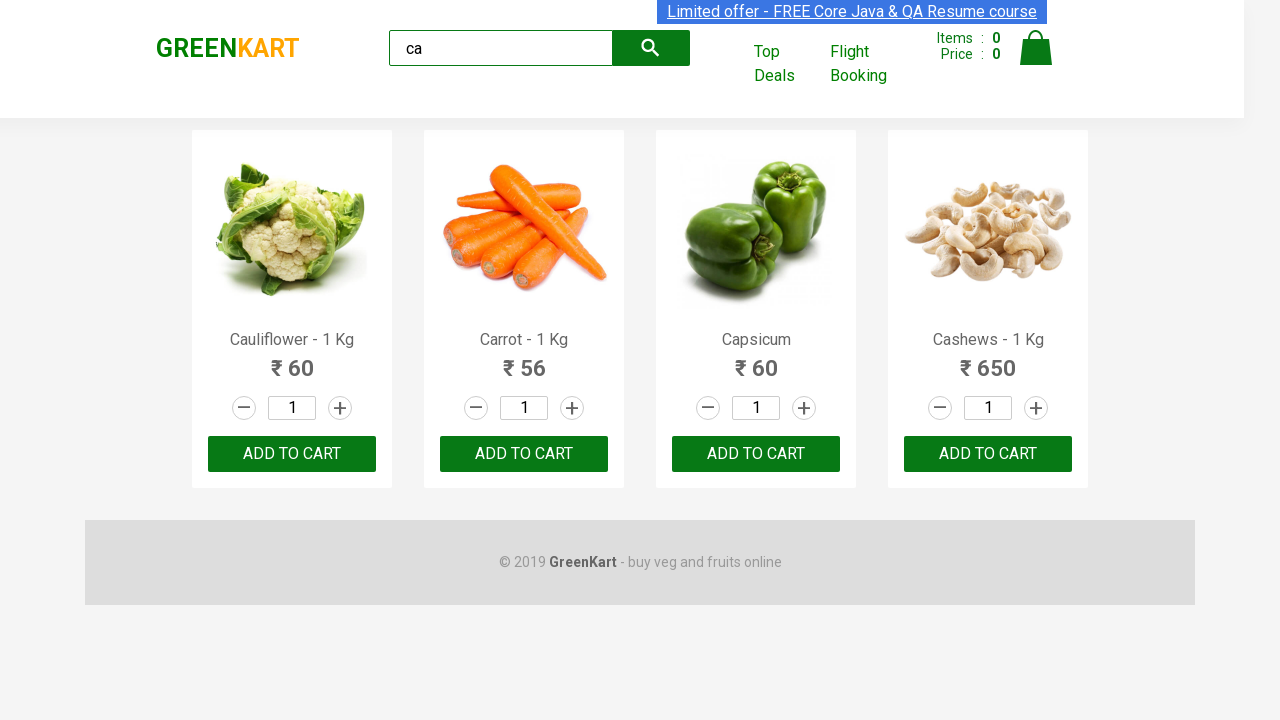

Verified products are displayed
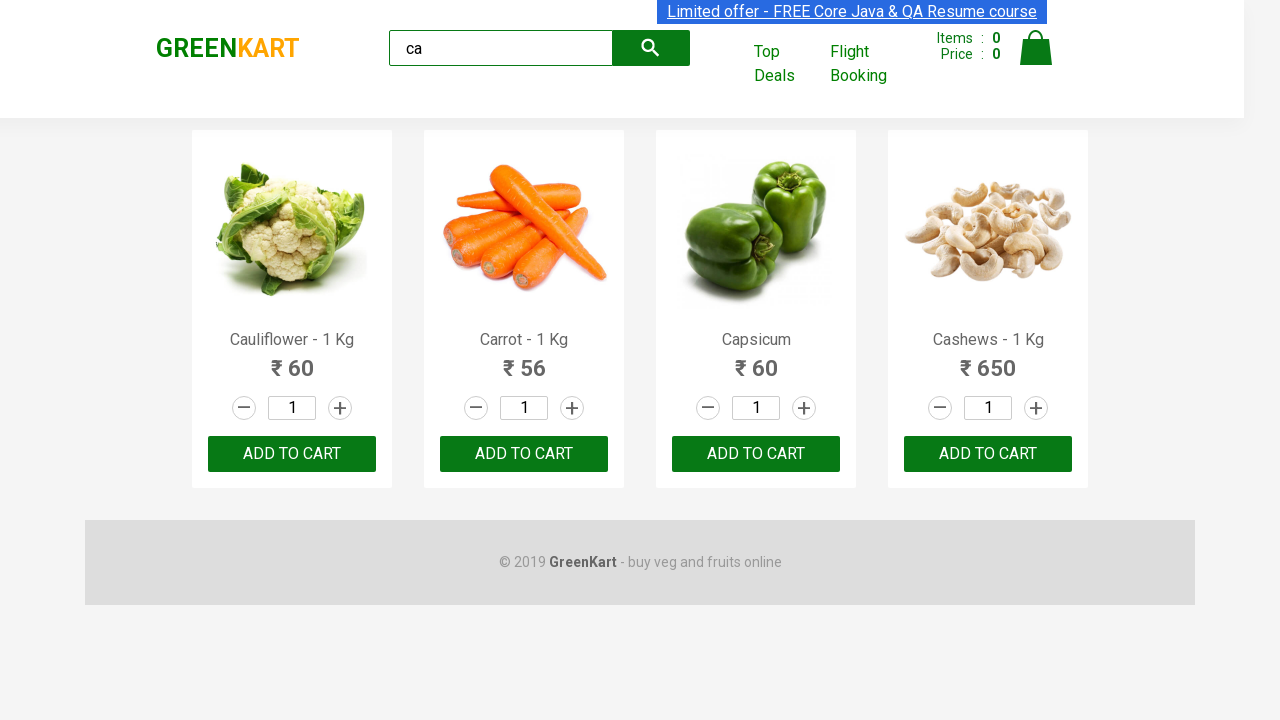

Clicked ADD TO CART on the first product at (292, 454) on .products .product >> nth=0 >> text=ADD TO CART
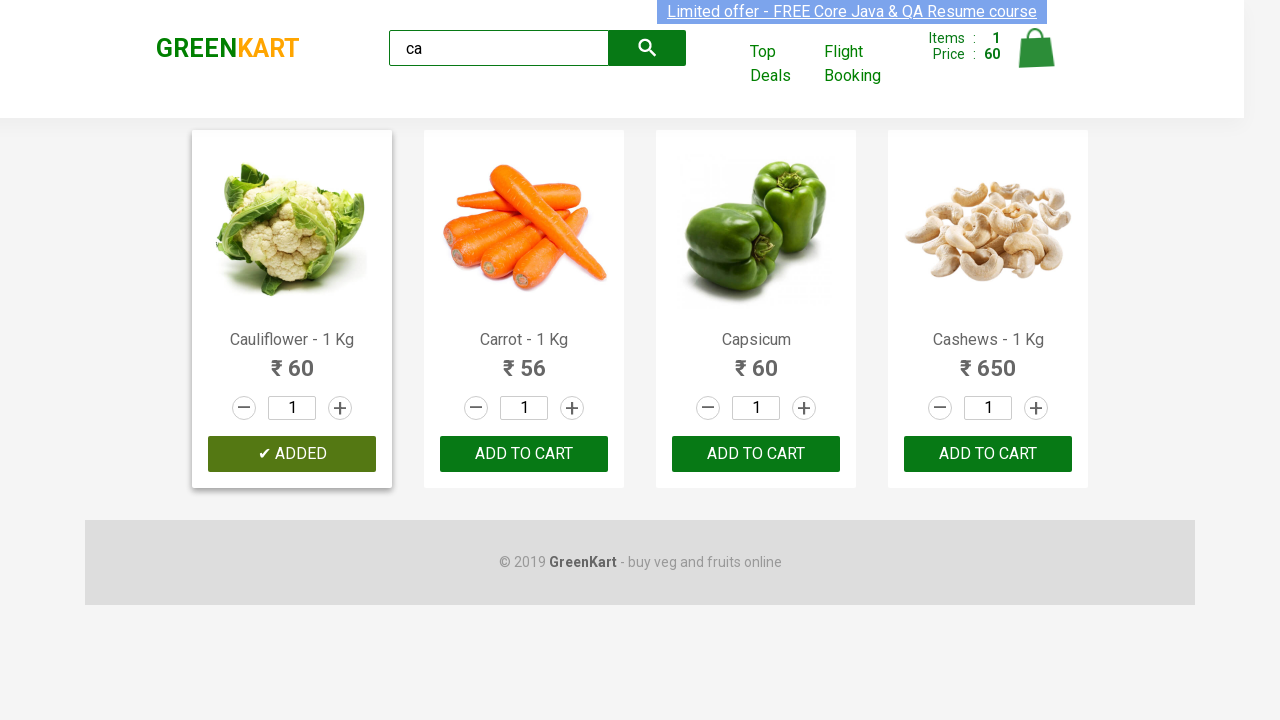

Retrieved count of 4 products
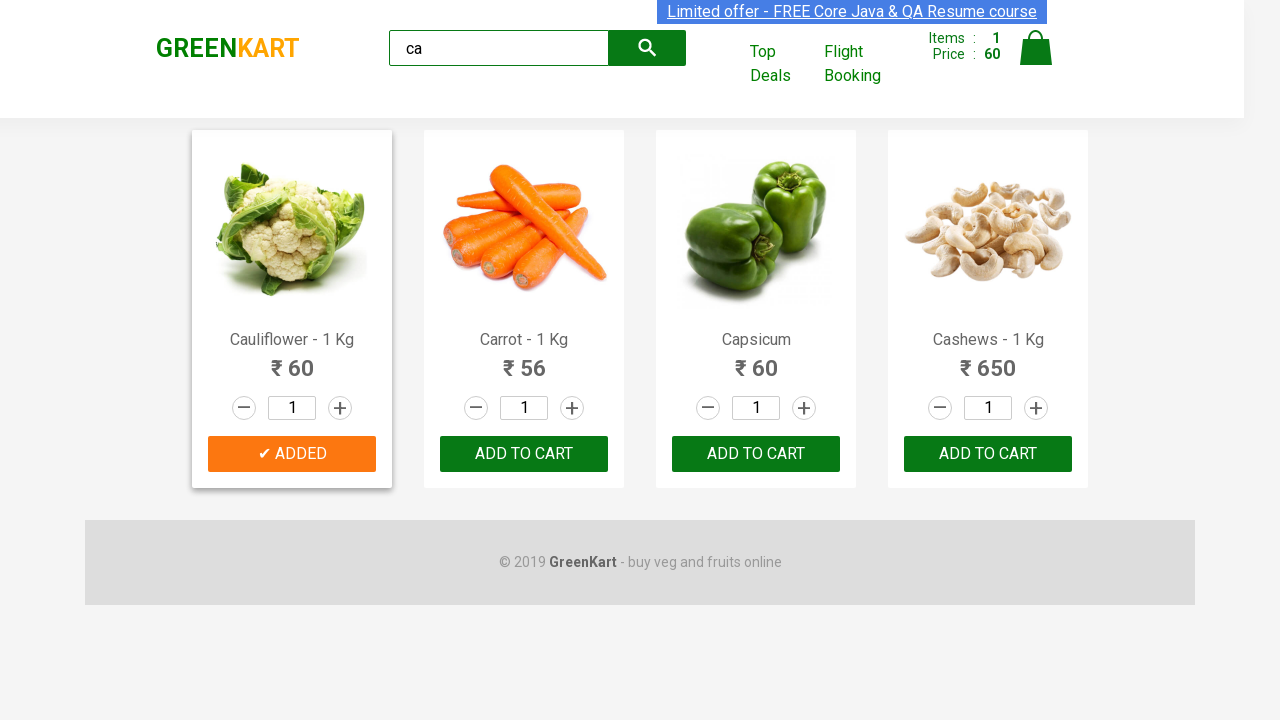

Retrieved product name: Cauliflower - 1 Kg
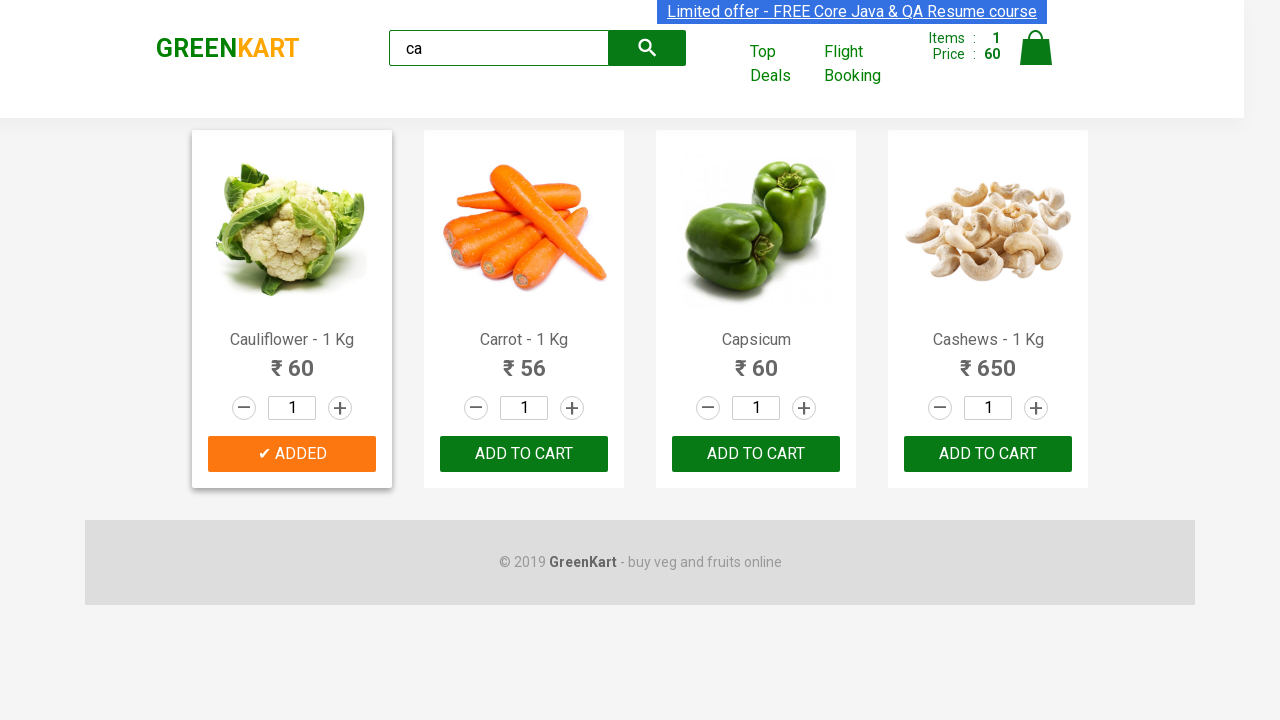

Retrieved product name: Carrot - 1 Kg
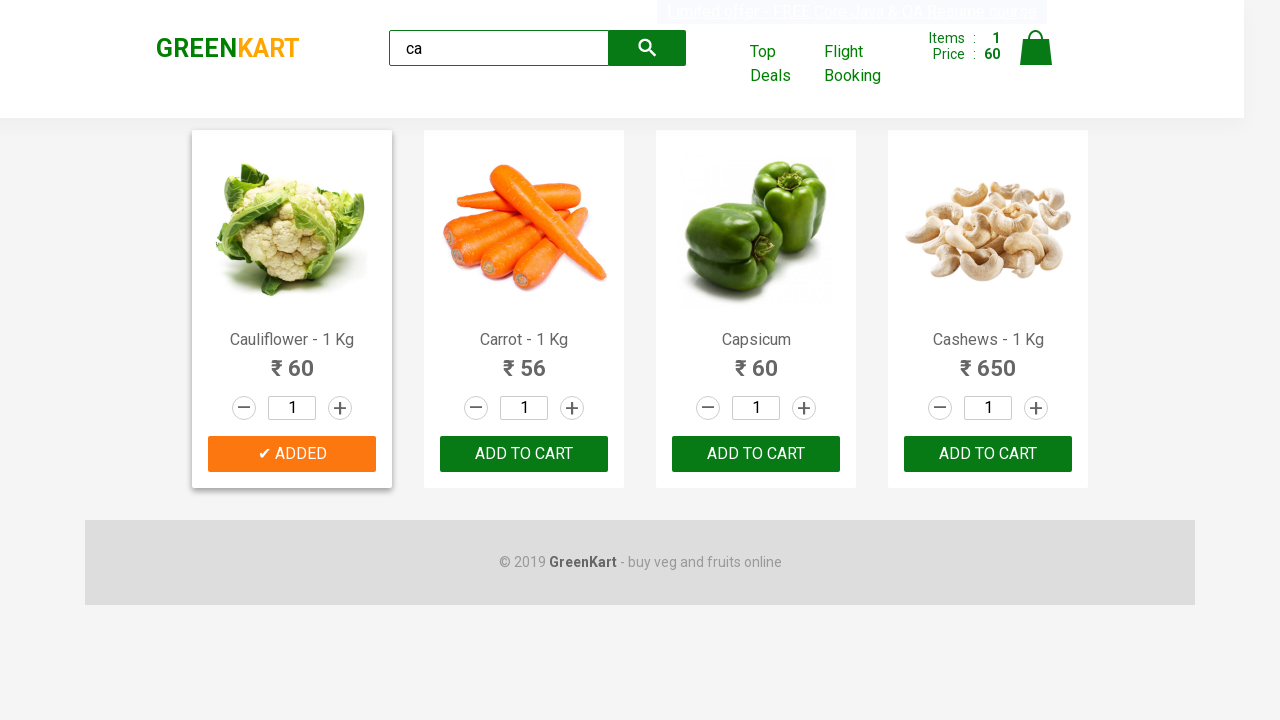

Retrieved product name: Capsicum
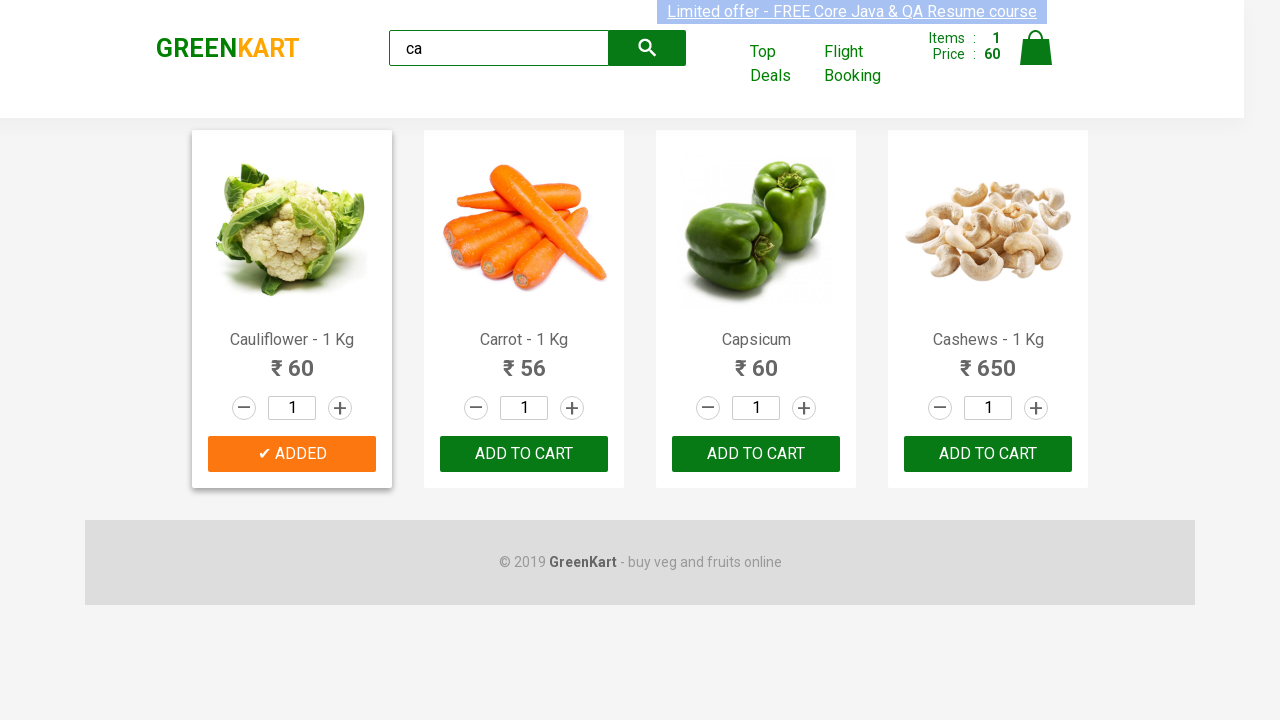

Retrieved product name: Cashews - 1 Kg
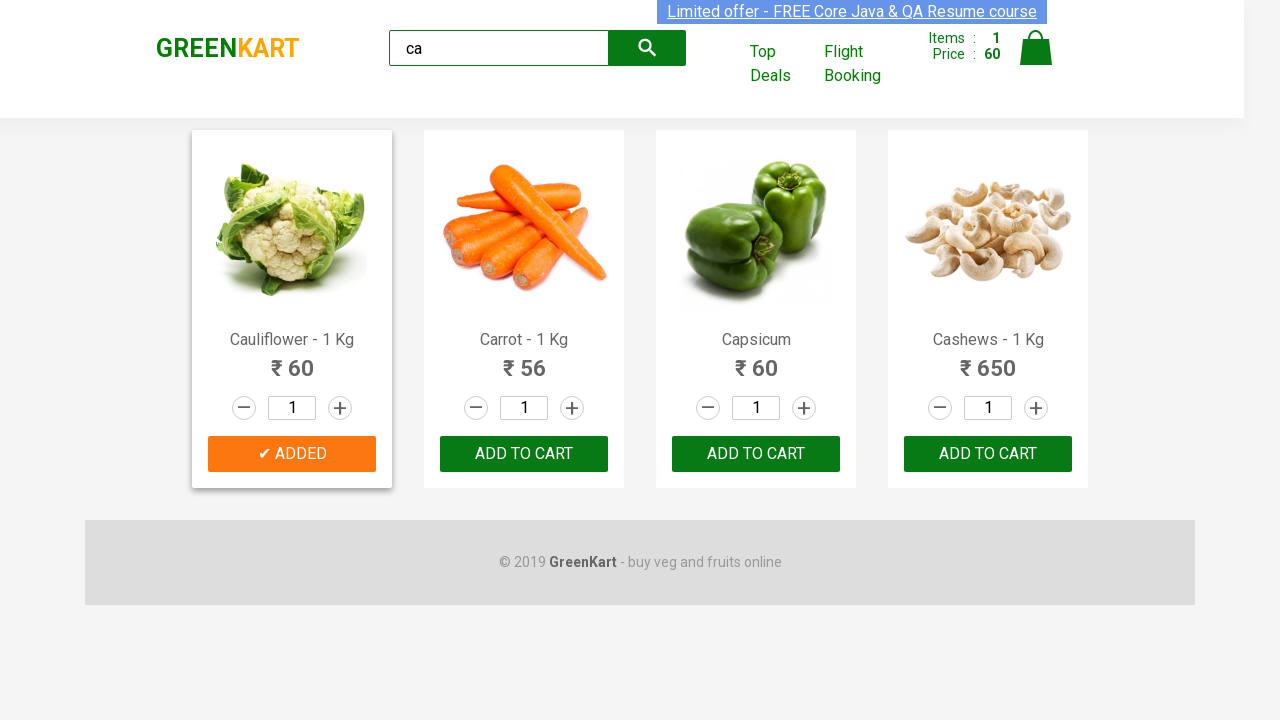

Clicked ADD TO CART for Cashews product at (988, 454) on .products .product >> nth=3 >> button
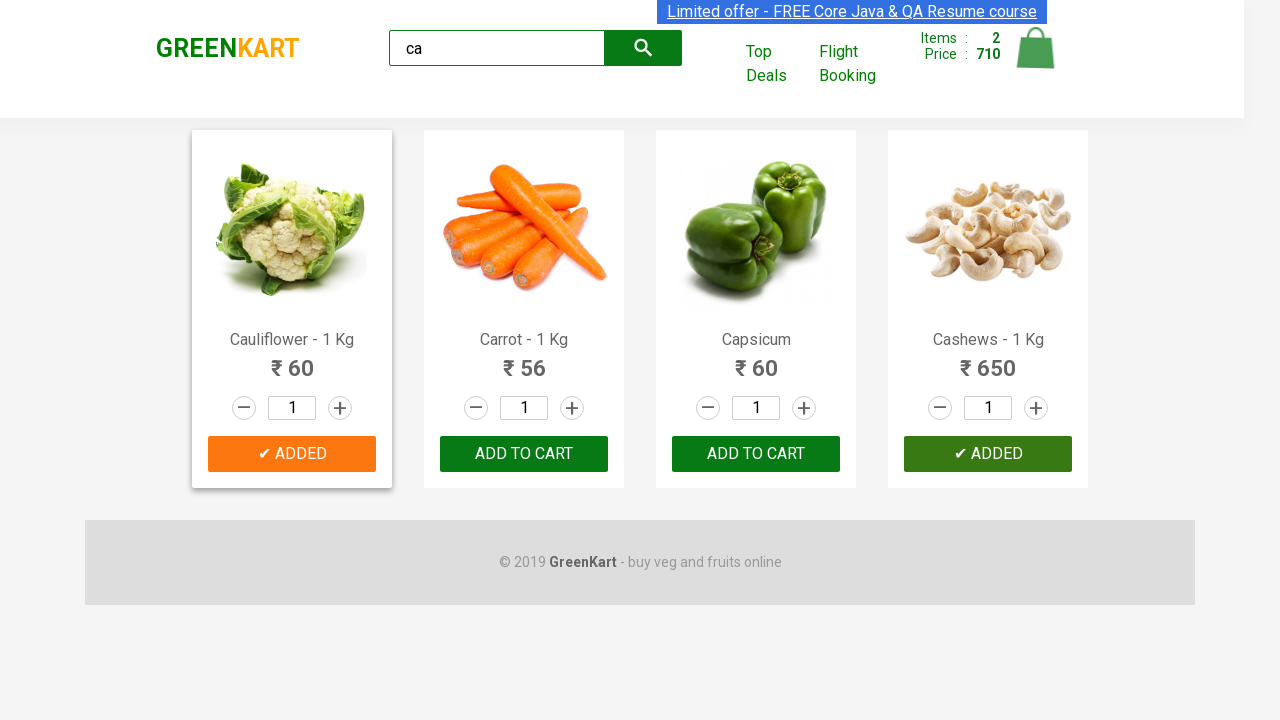

Clicked ADD TO CART on the second product at (524, 454) on :nth-child(2) > .product-action > button
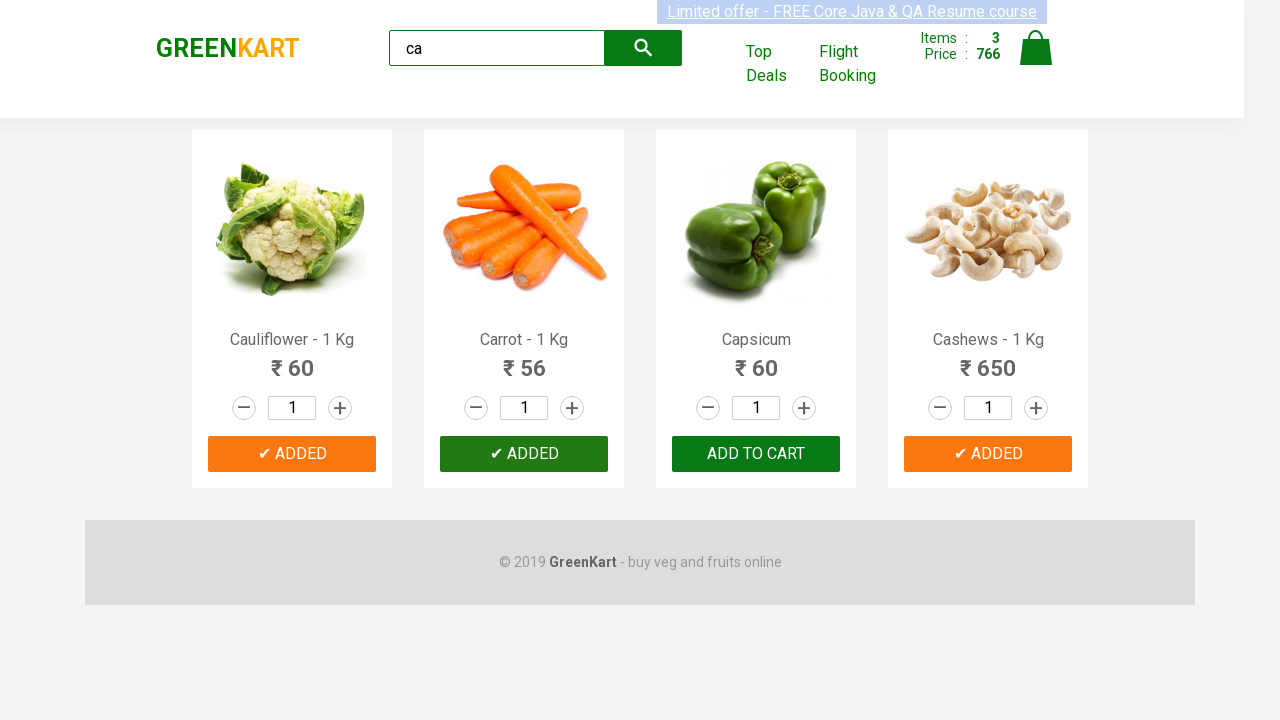

Retrieved count of 4 products for second loop
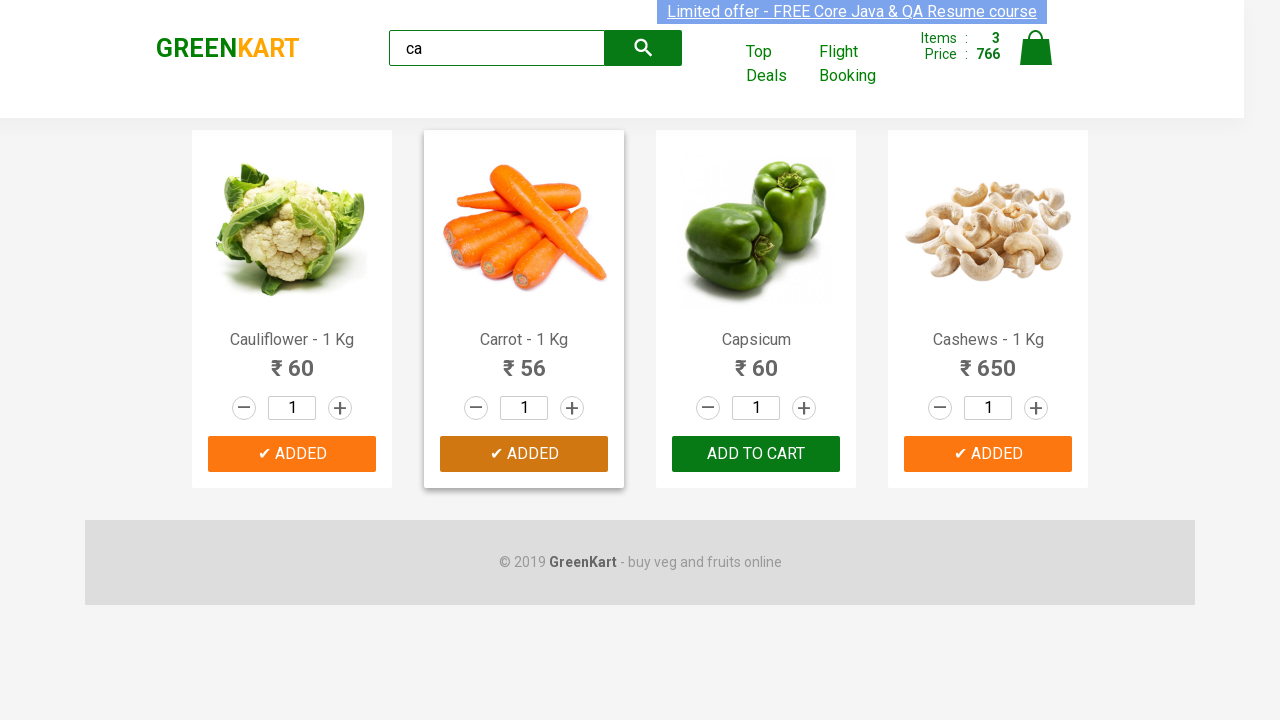

Retrieved product name: Cauliflower - 1 Kg
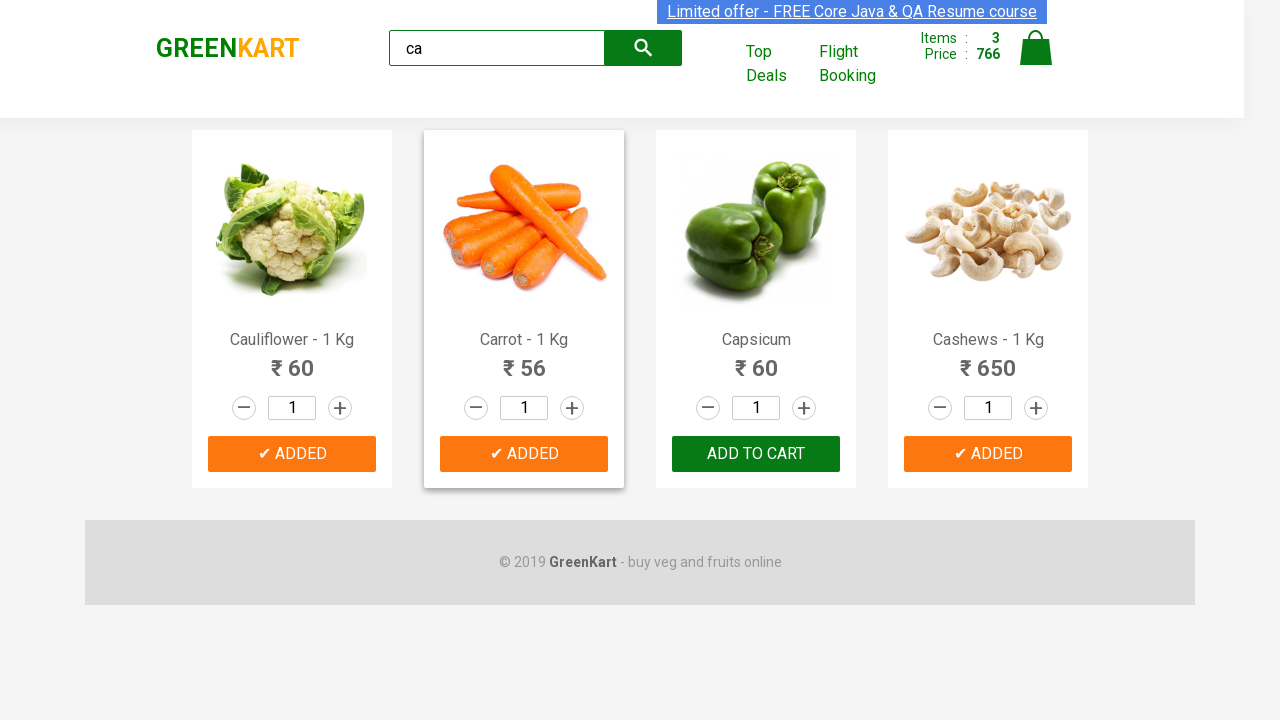

Retrieved product name: Carrot - 1 Kg
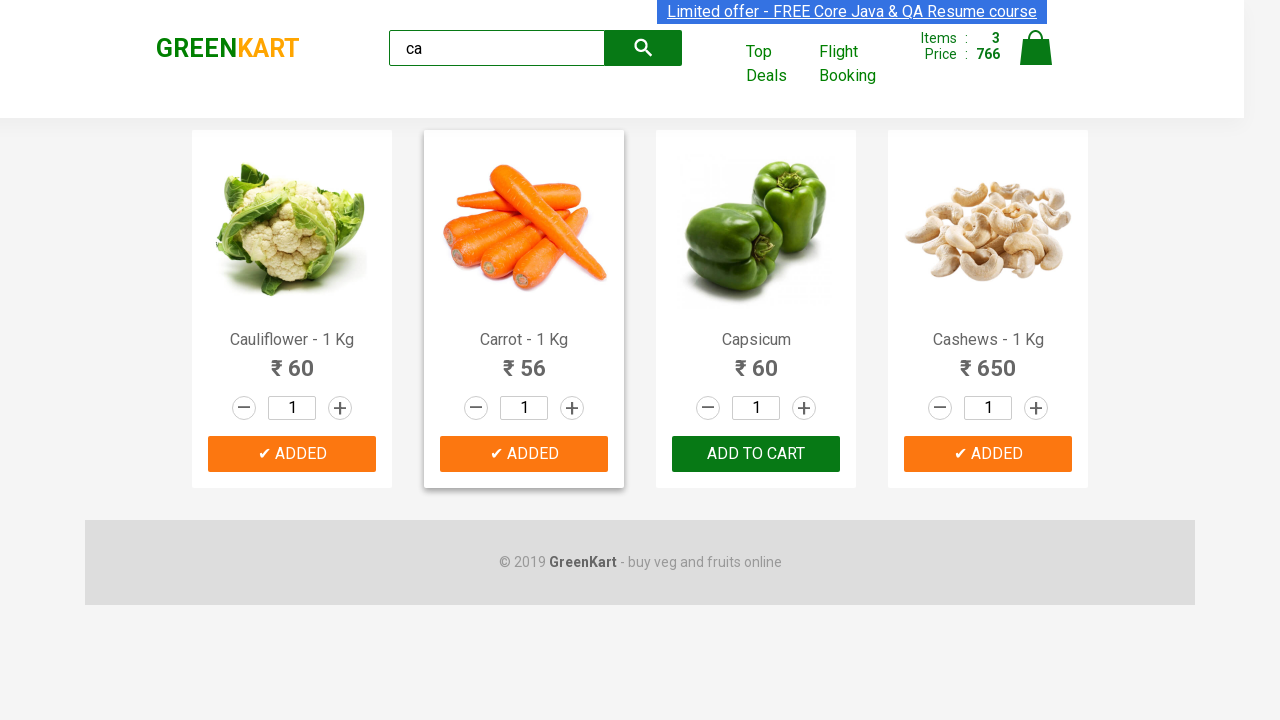

Retrieved product name: Capsicum
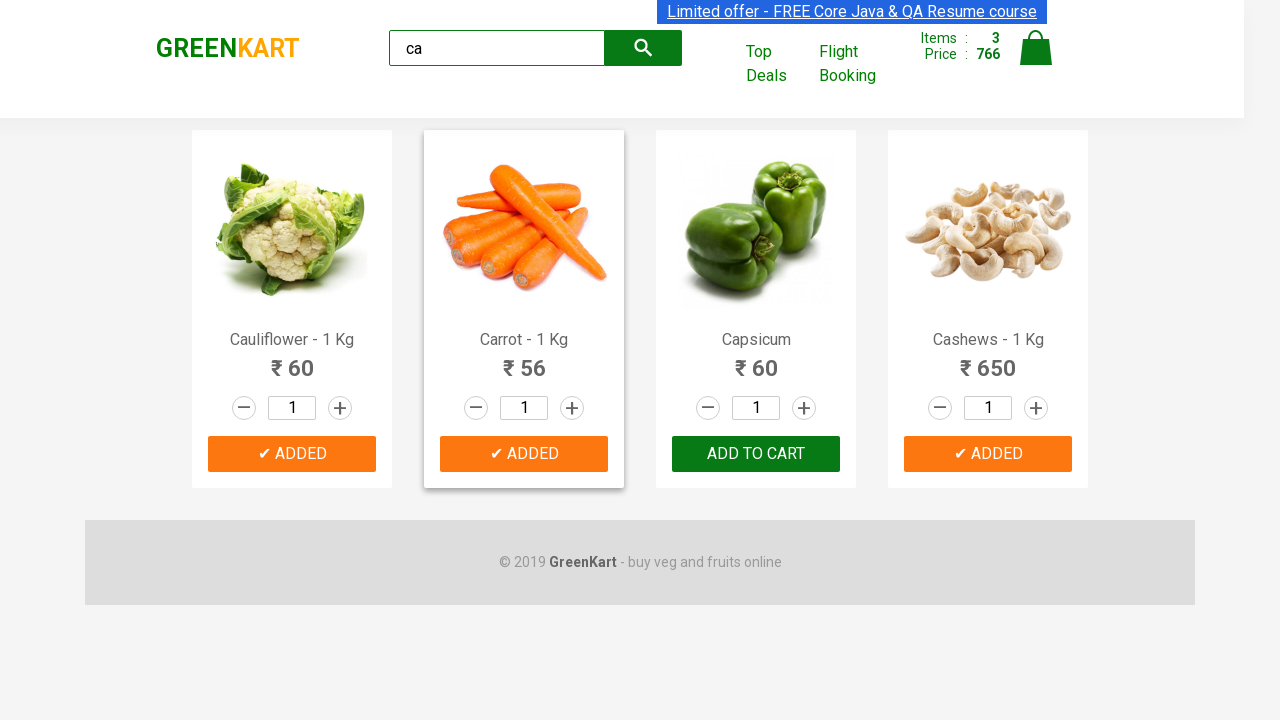

Retrieved product name: Cashews - 1 Kg
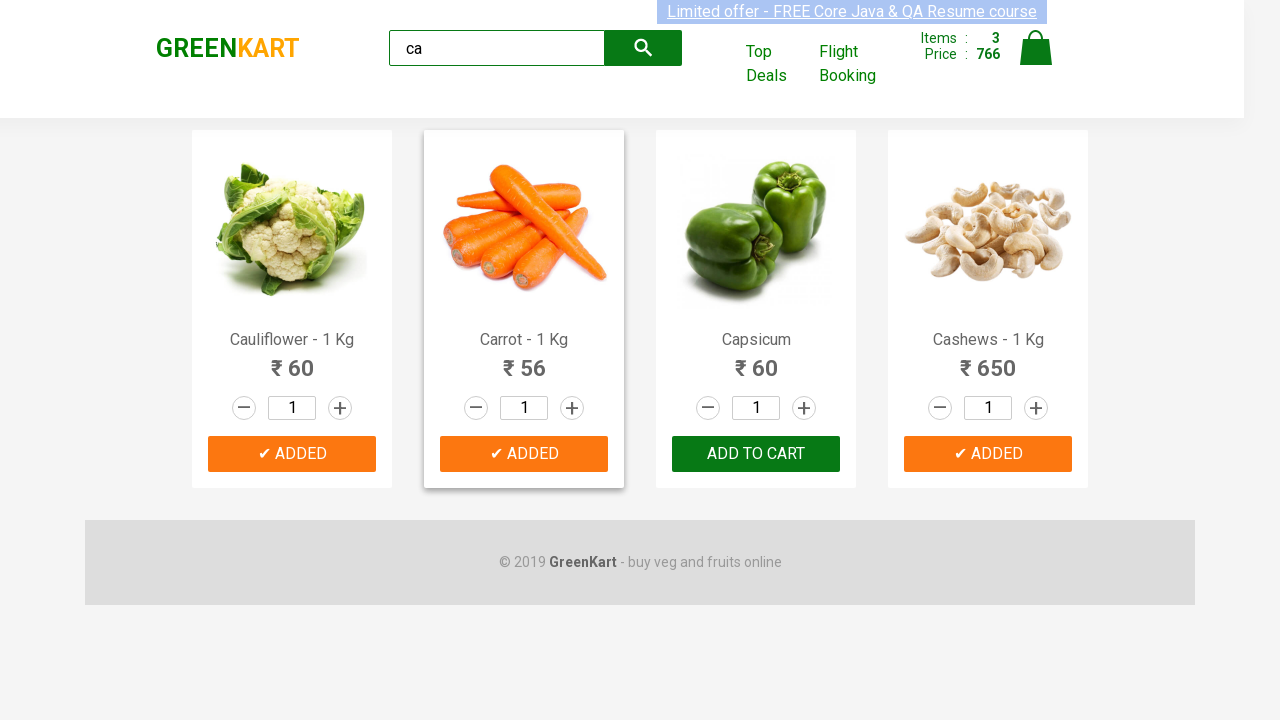

Clicked ADD TO CART for Cashews product in second loop at (988, 454) on .products .product >> nth=3 >> button
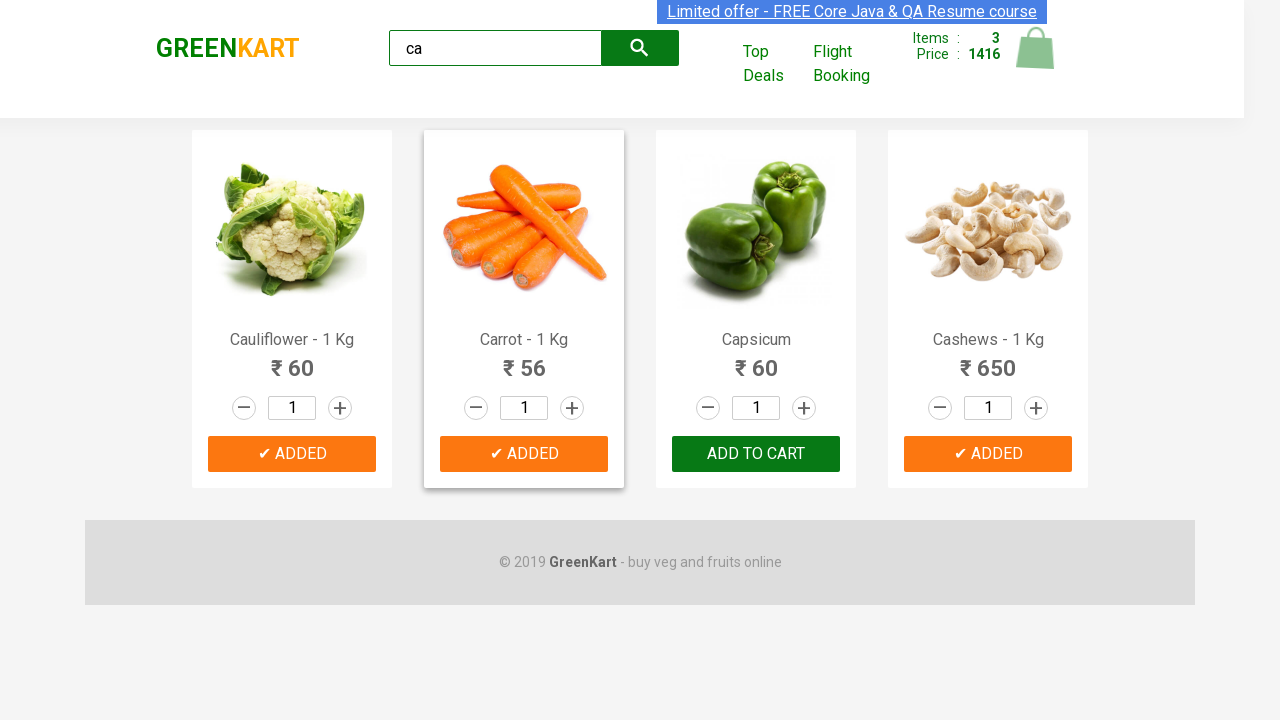

Located logo element
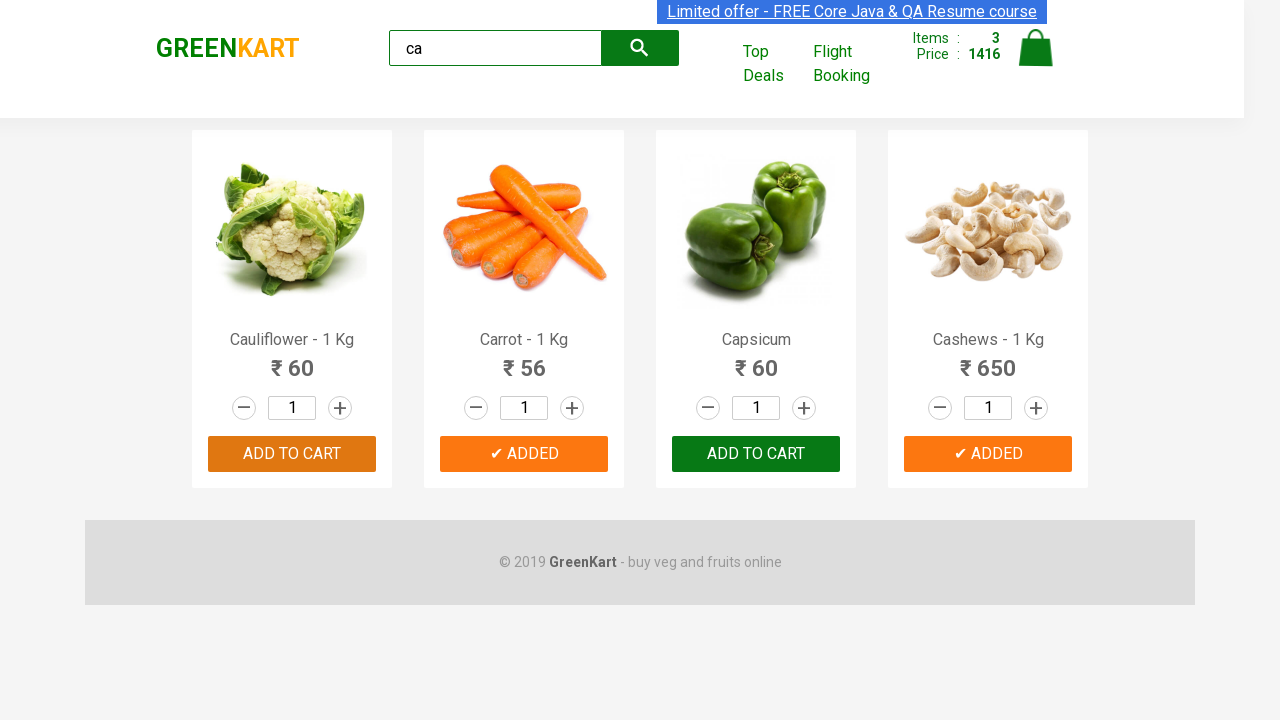

Verified logo text is 'GREENKART'
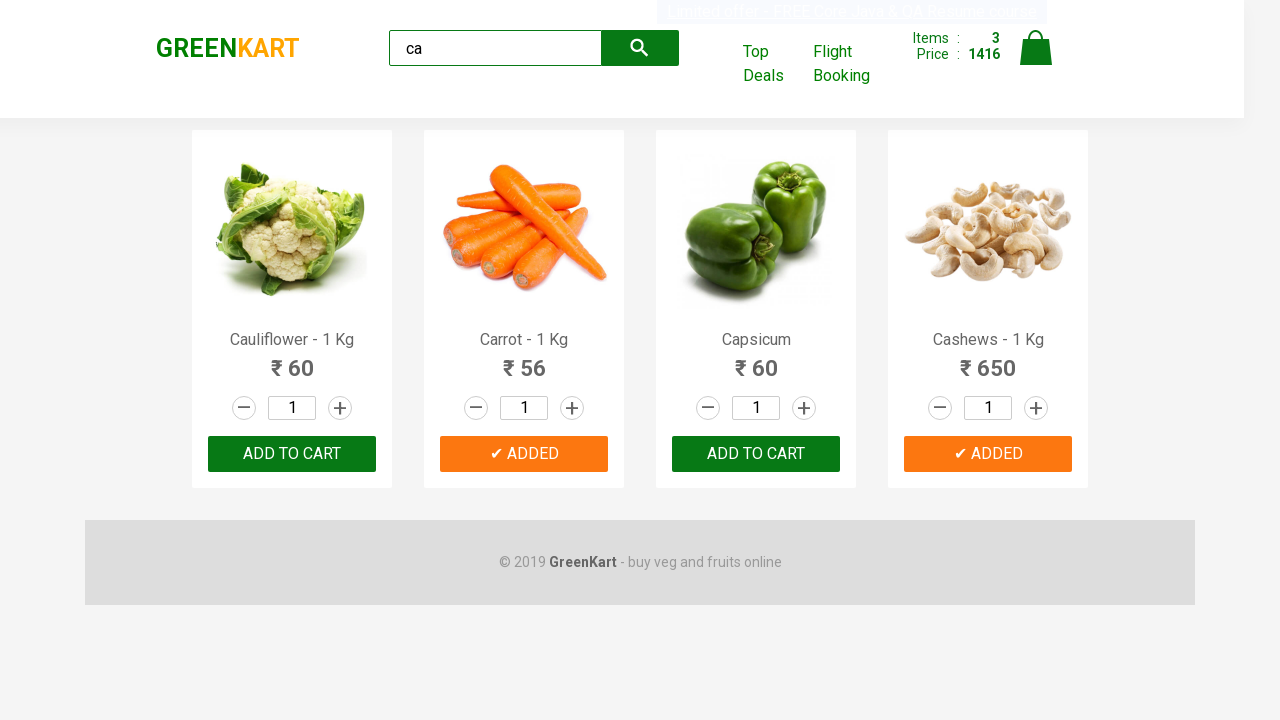

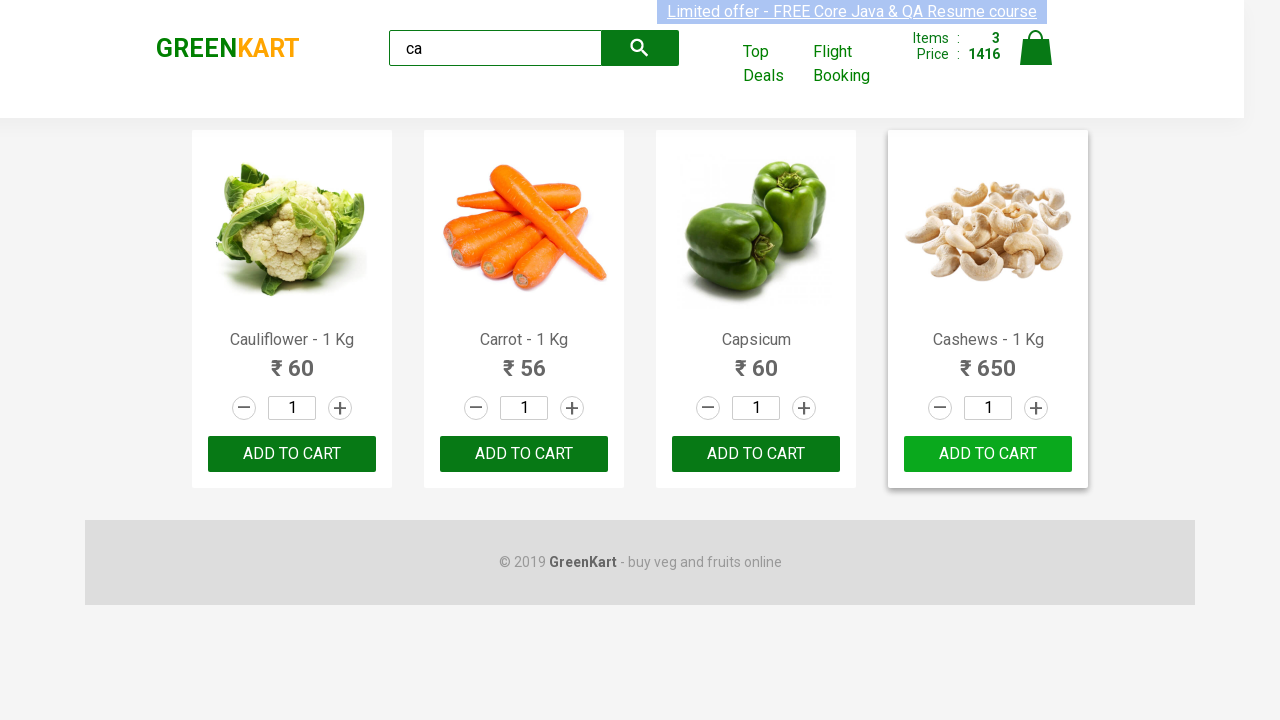